Tests the subtraction operation on a basic calculator by selecting subtract from dropdown, entering numbers and calculating

Starting URL: https://testsheepnz.github.io/BasicCalculator.html

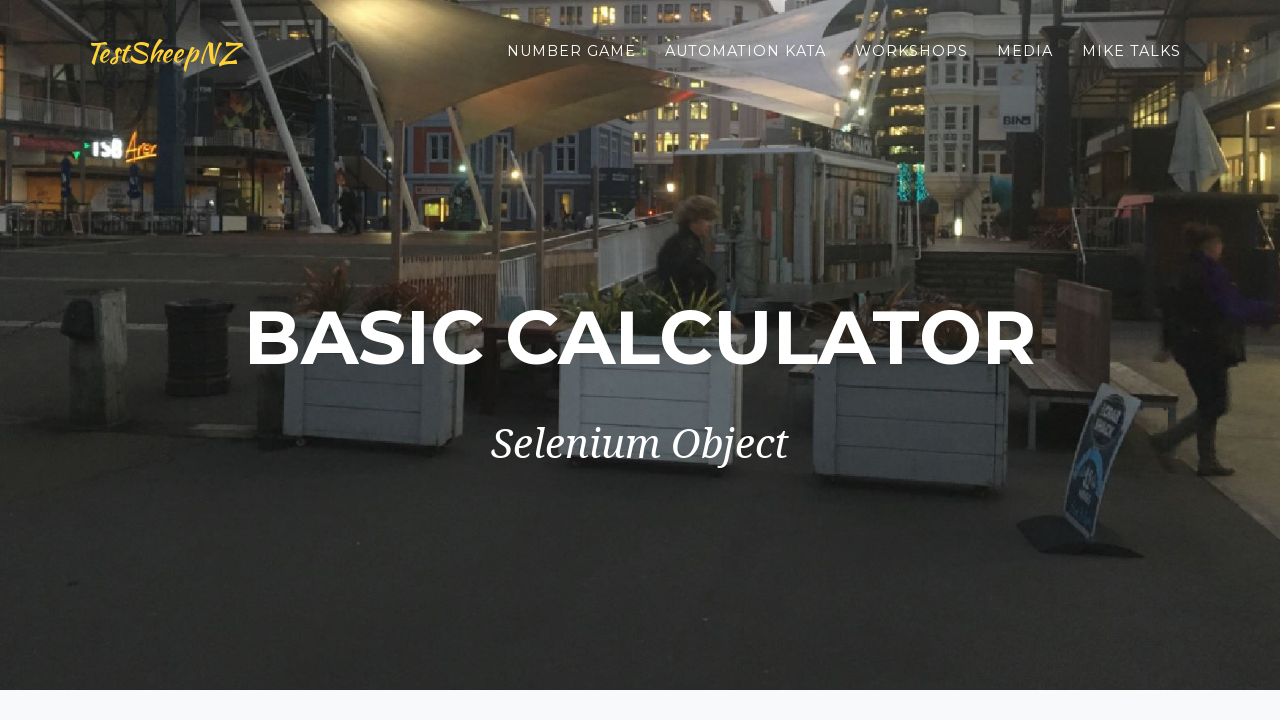

Entered first number '3' in number1Field on #number1Field
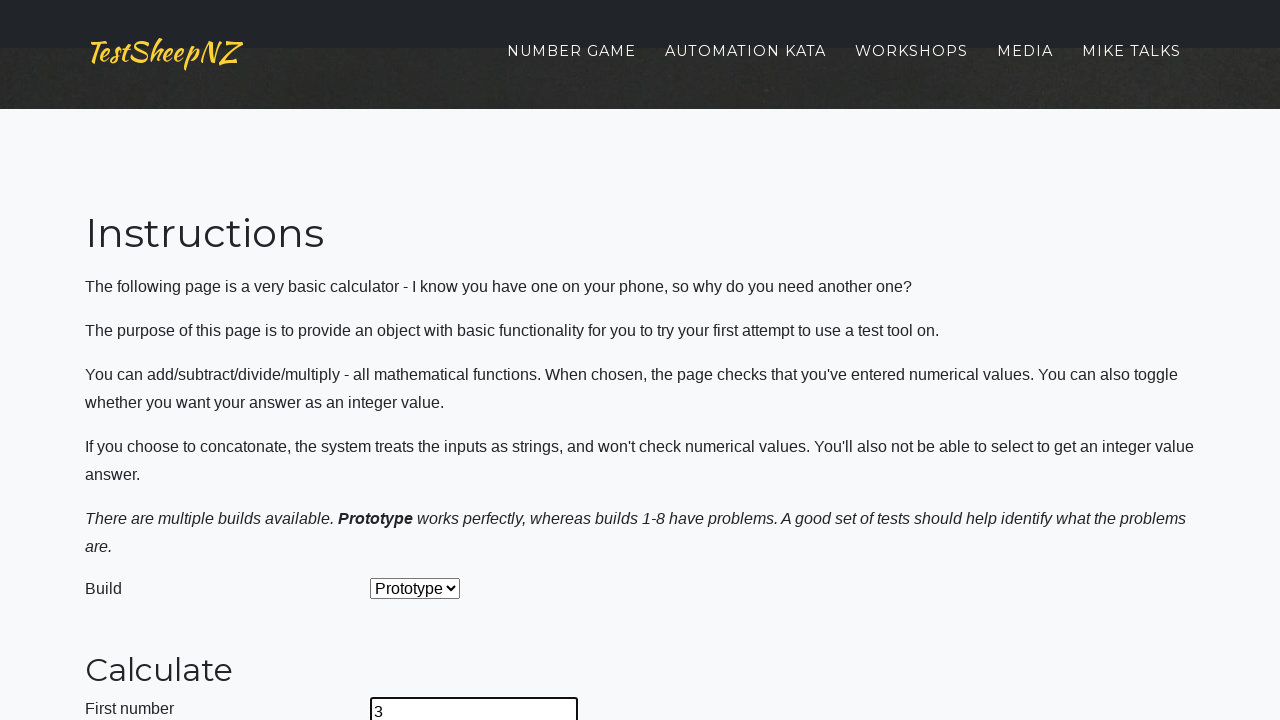

Entered second number '2' in number2Field on #number2Field
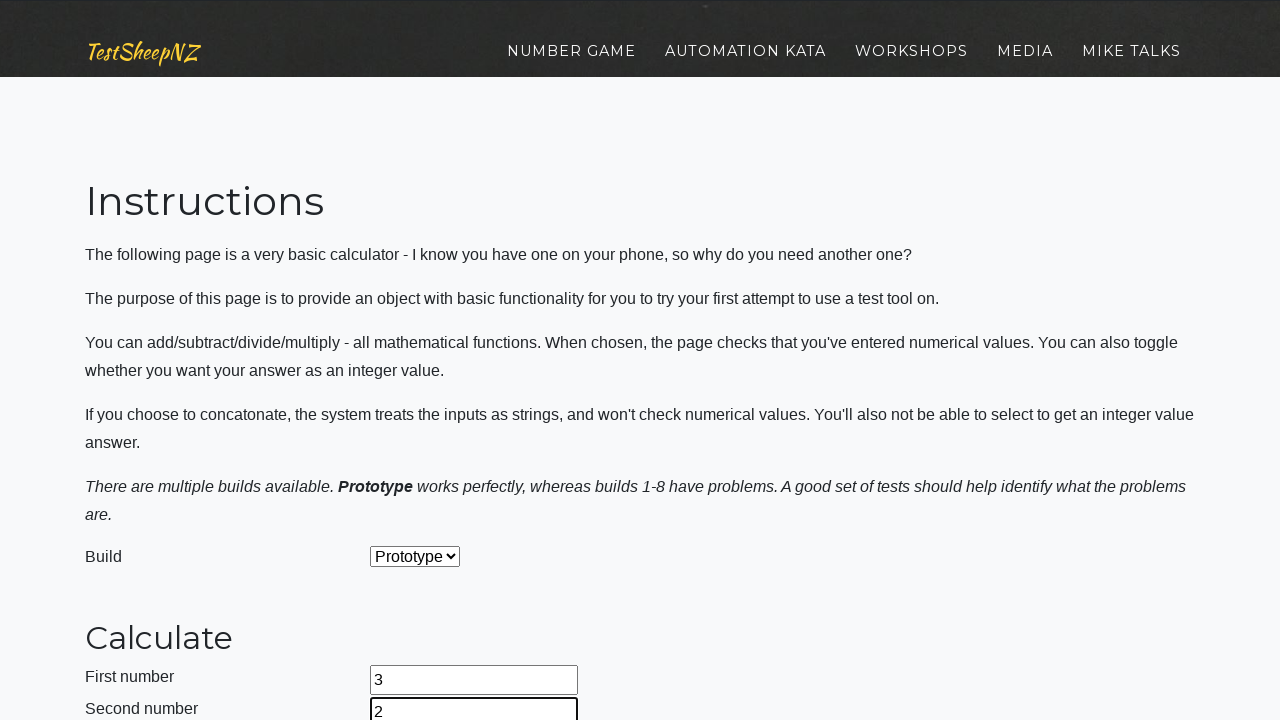

Clicked on operation dropdown at (426, 360) on #selectOperationDropdown
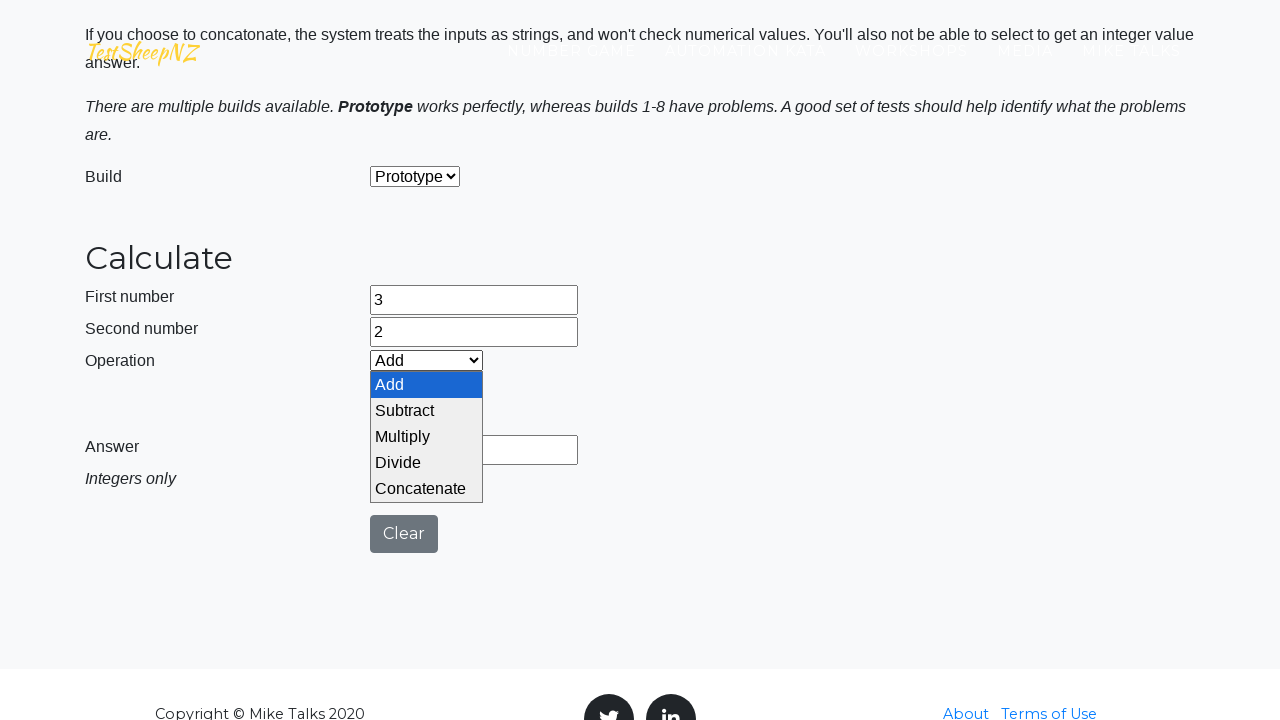

Selected subtract operation from dropdown (index 1) on #selectOperationDropdown
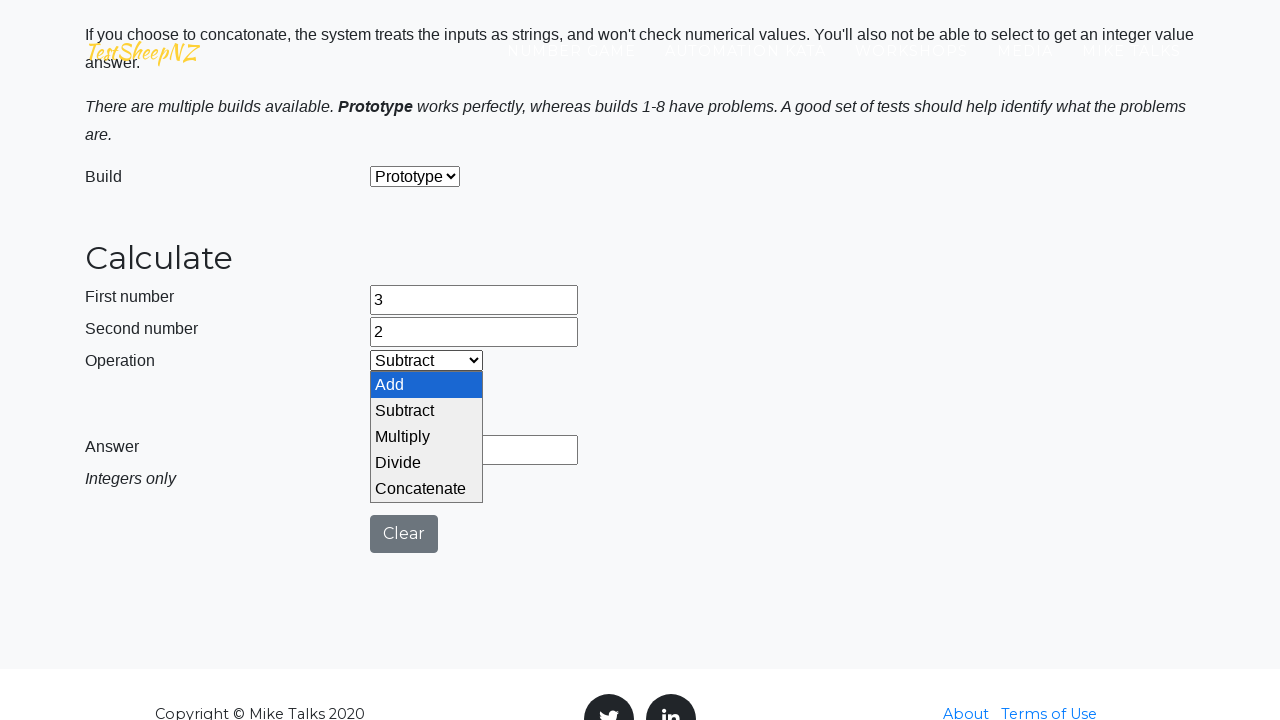

Clicked calculate button at (422, 400) on #calculateButton
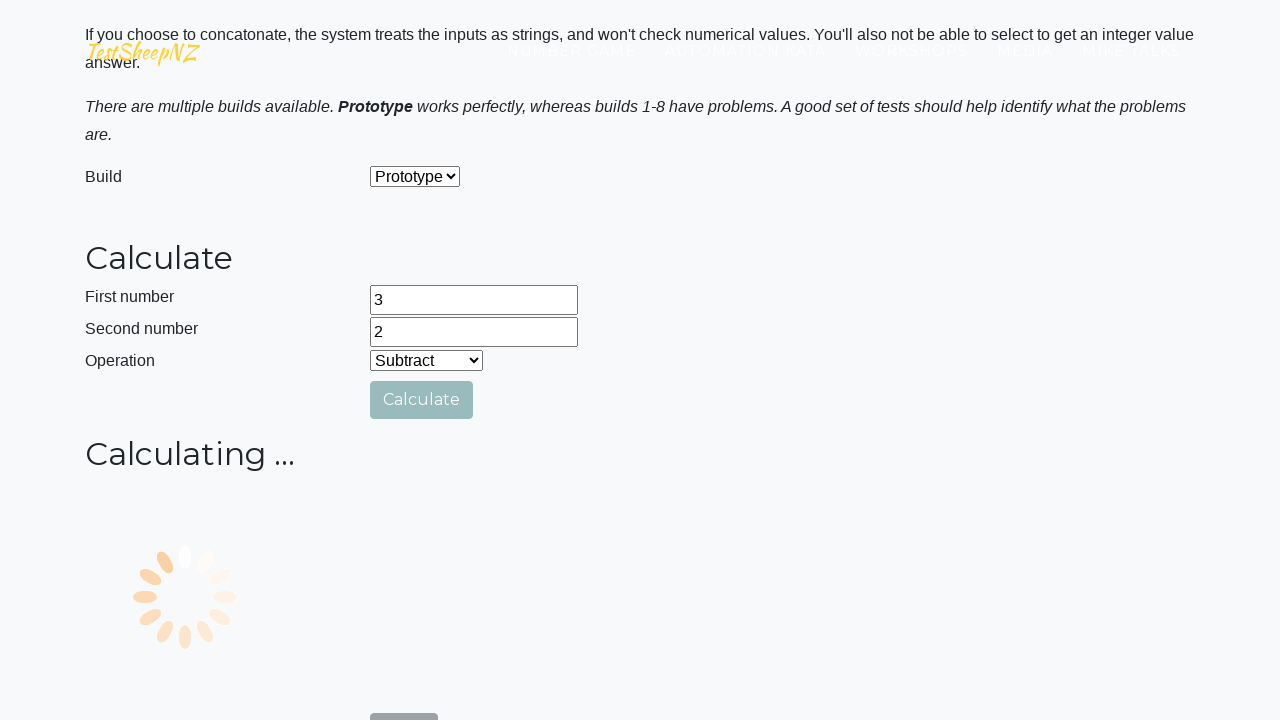

Answer field loaded and is visible
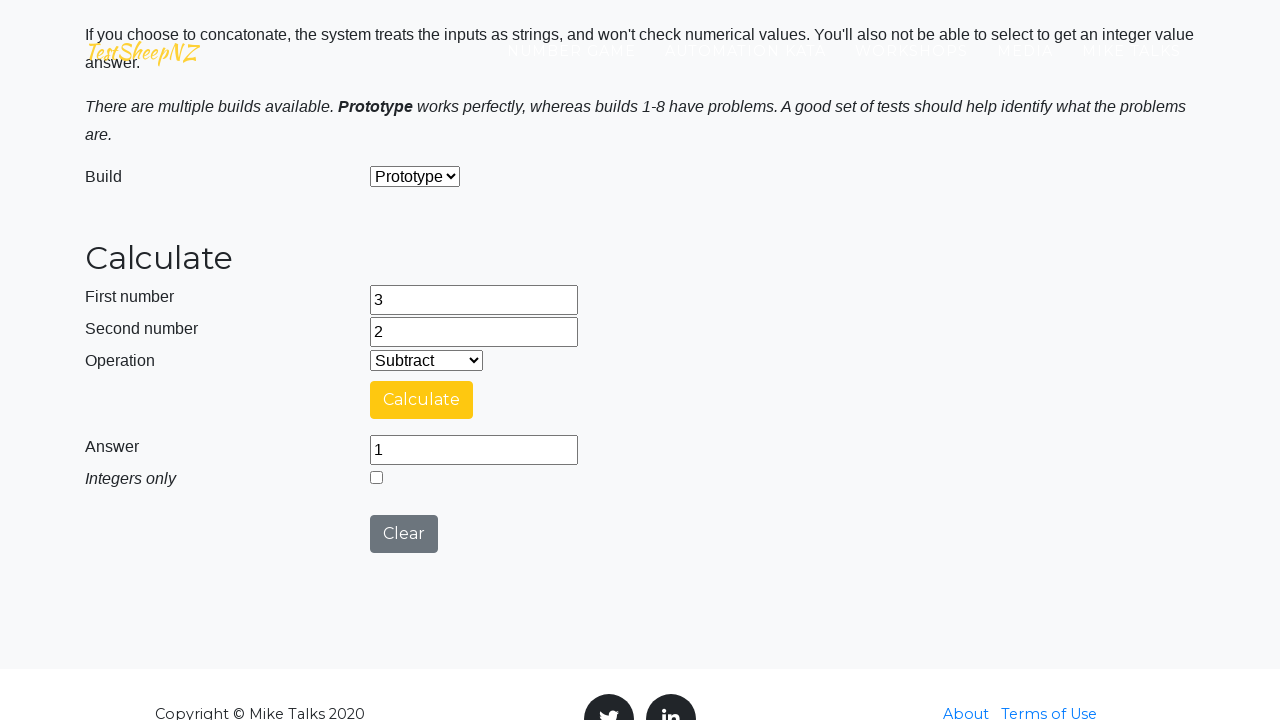

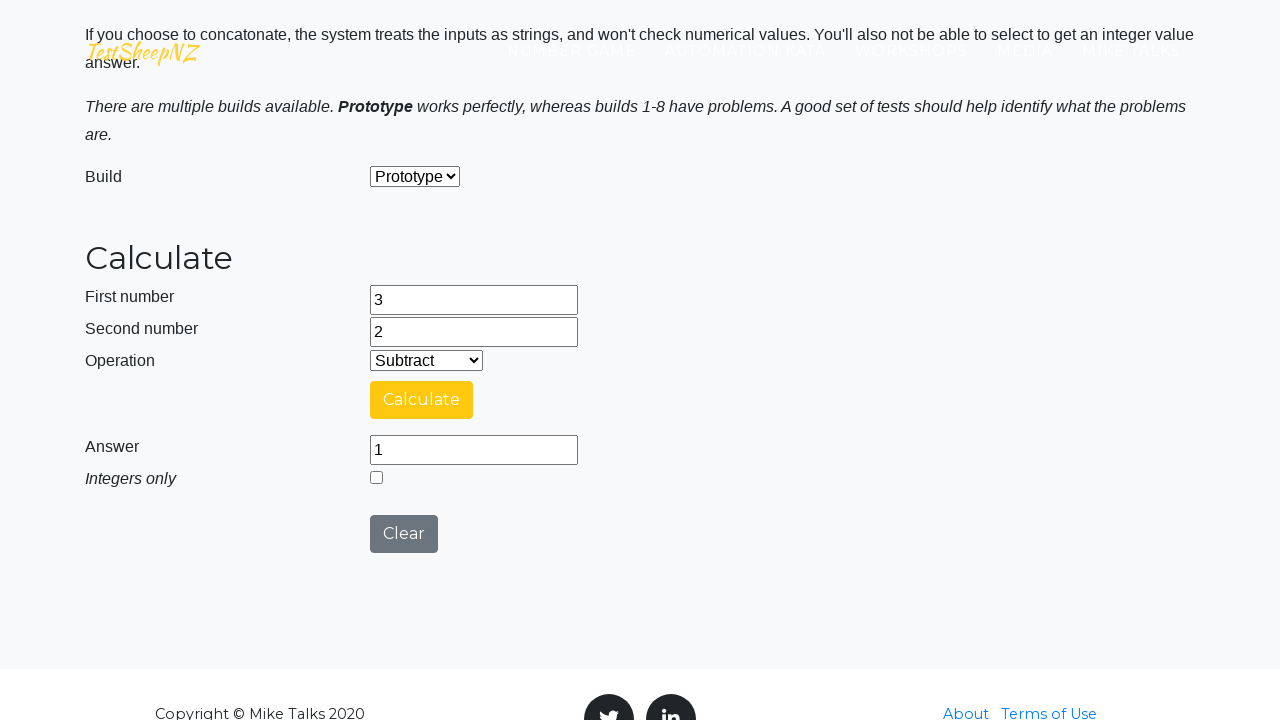